Tests alert handling by clicking a timer button that triggers an alert after a delay

Starting URL: https://demoqa.com/alerts

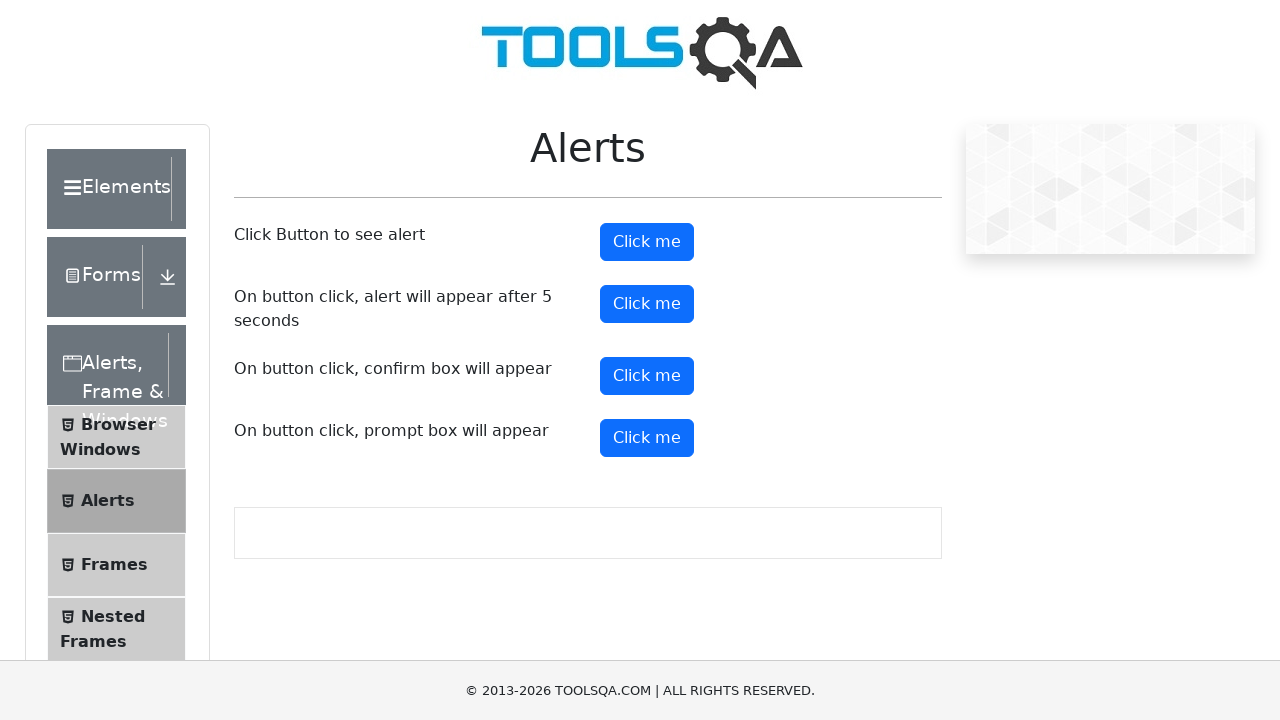

Clicked the timer alert button at (647, 304) on #timerAlertButton
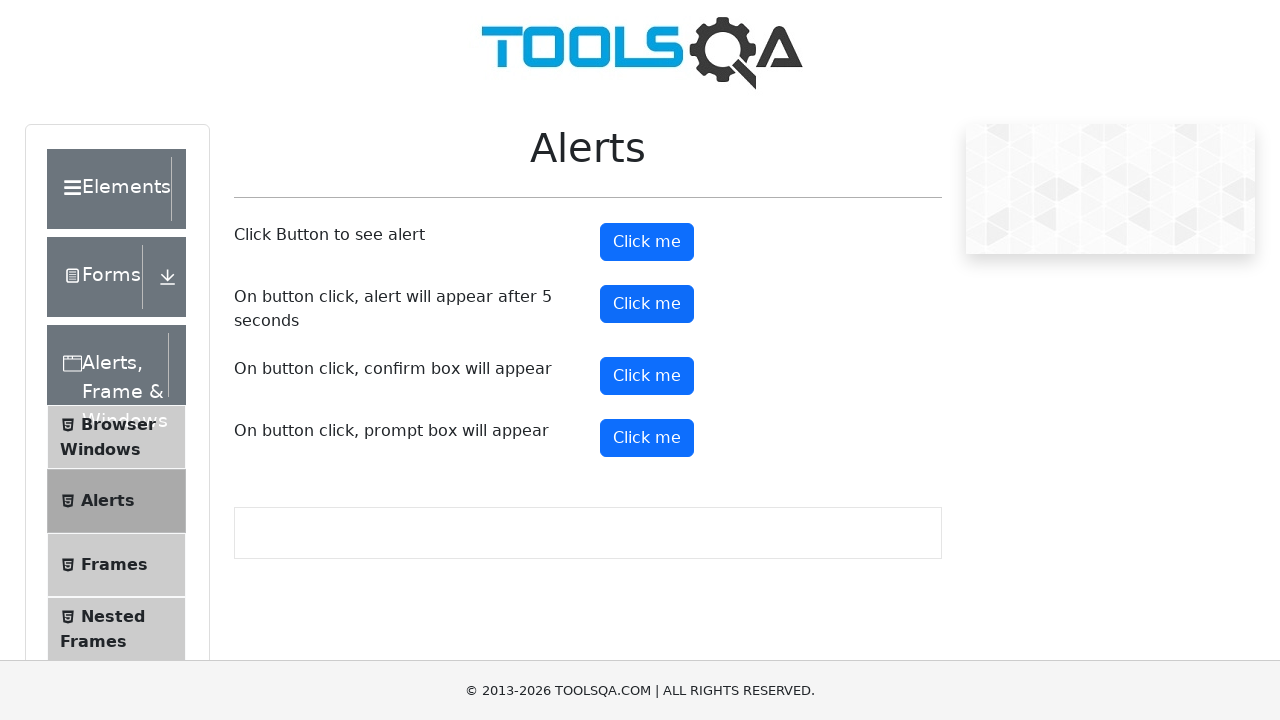

Waited 5 seconds for alert to appear
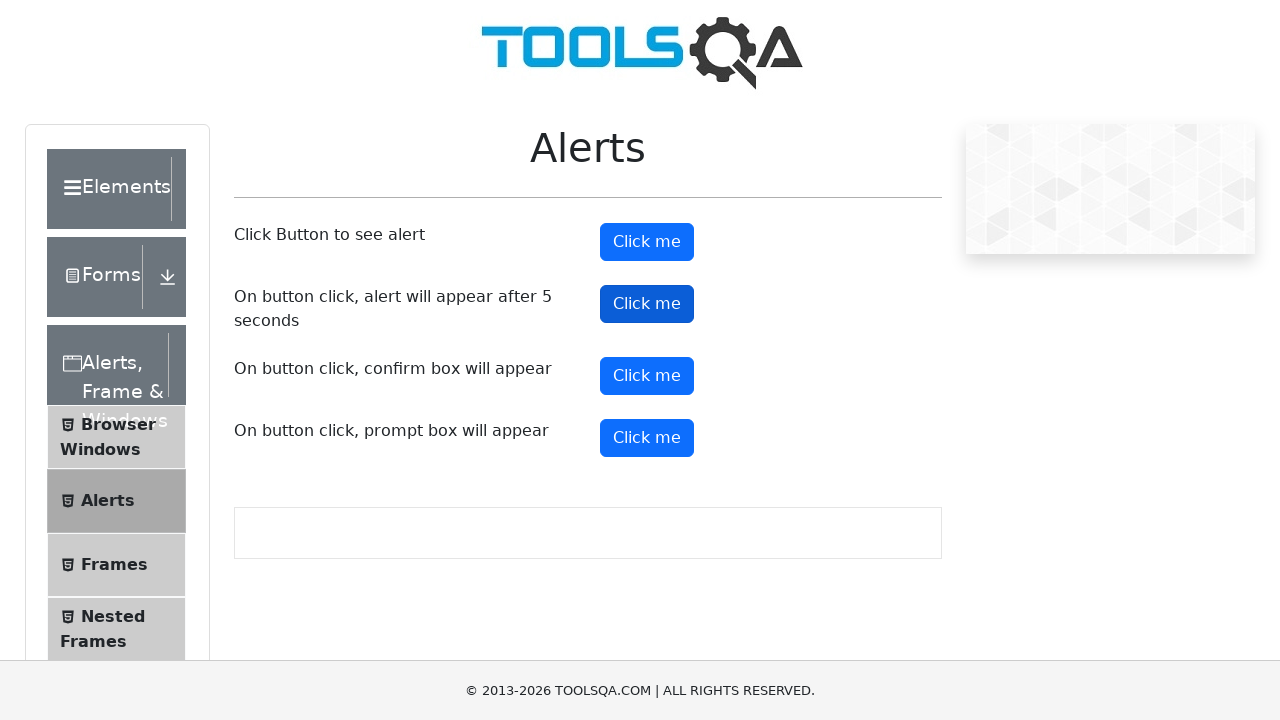

Set up dialog handler to accept alerts
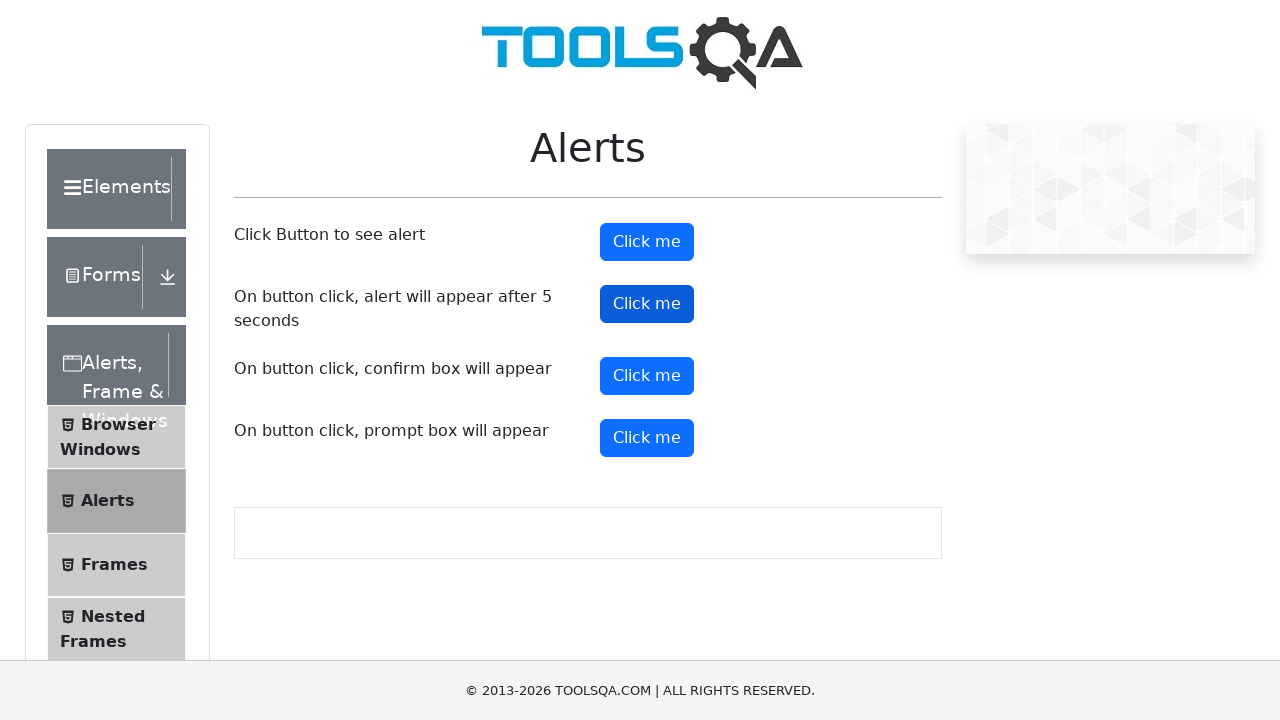

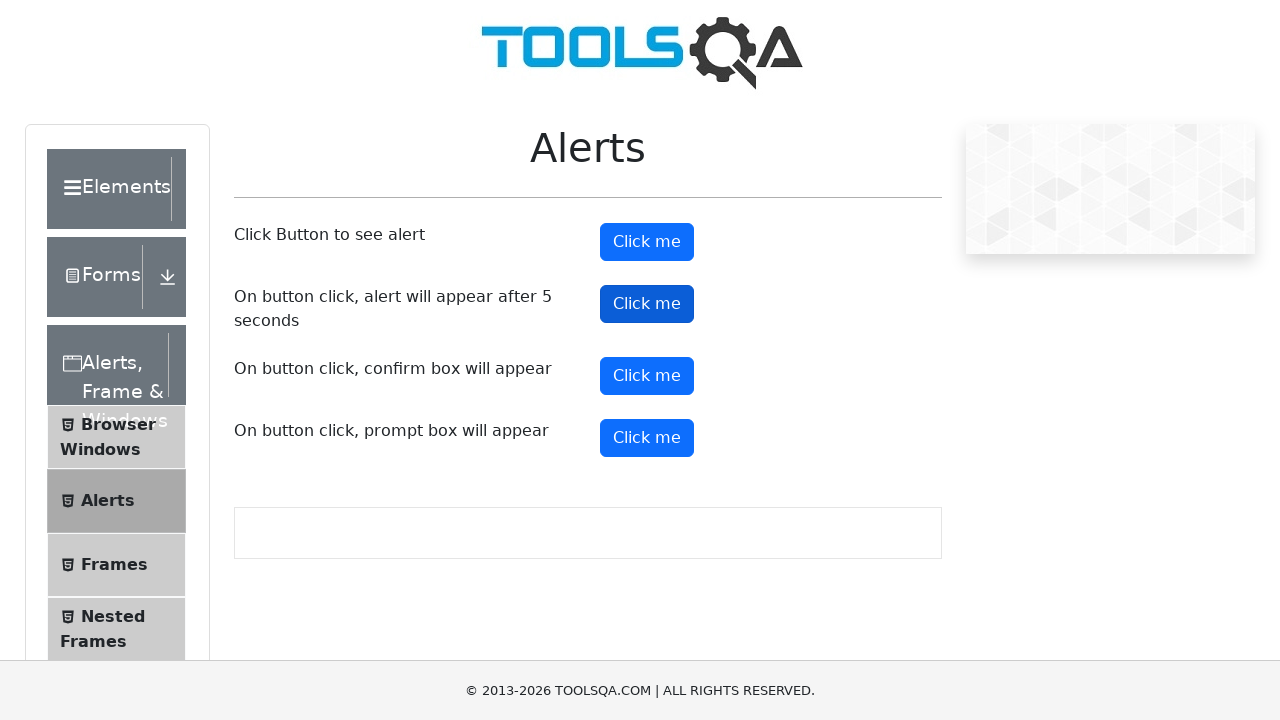